Tests marking all todo items as completed using the 'Mark all as complete' checkbox

Starting URL: https://demo.playwright.dev/todomvc

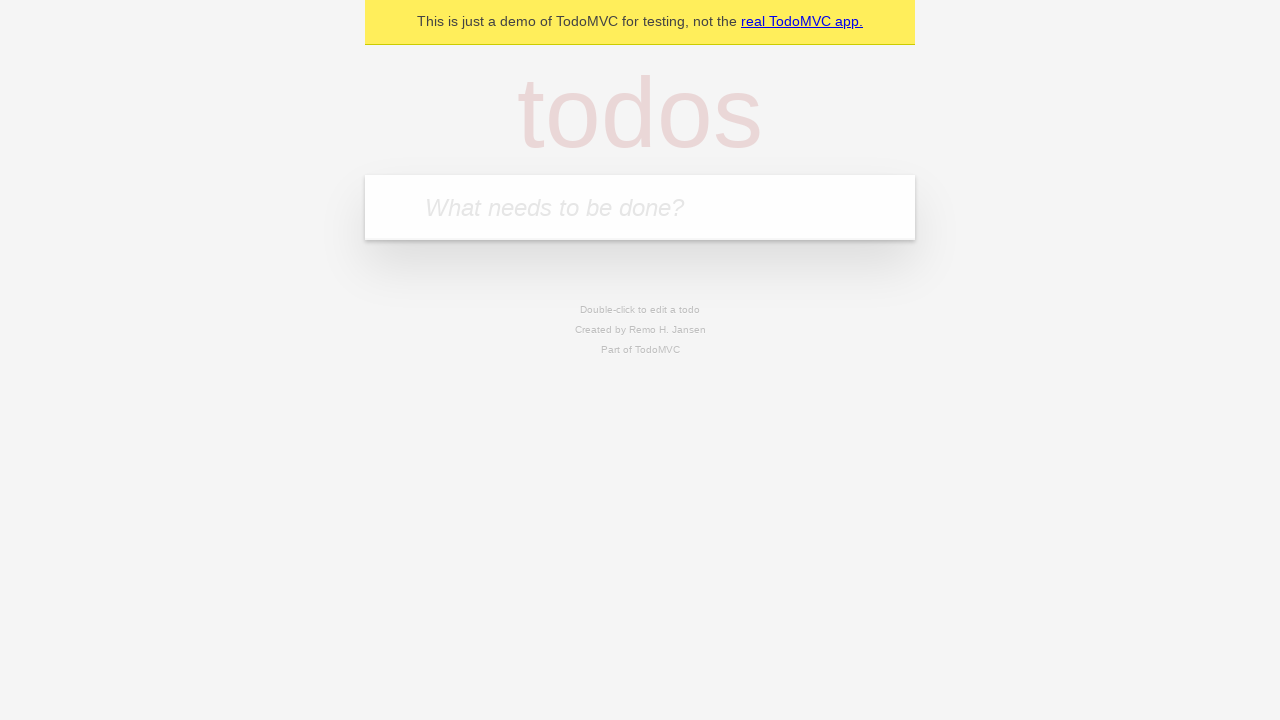

Filled todo input with 'buy some cheese' on internal:attr=[placeholder="What needs to be done?"i]
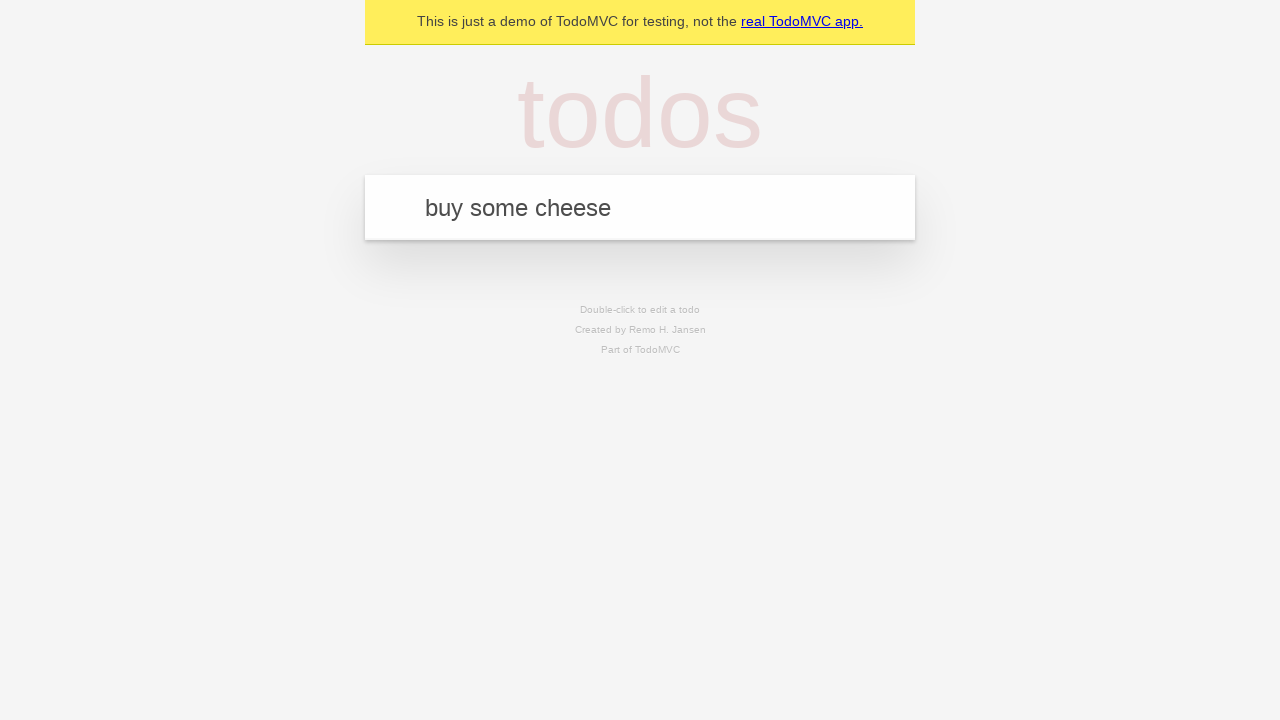

Pressed Enter to add first todo item on internal:attr=[placeholder="What needs to be done?"i]
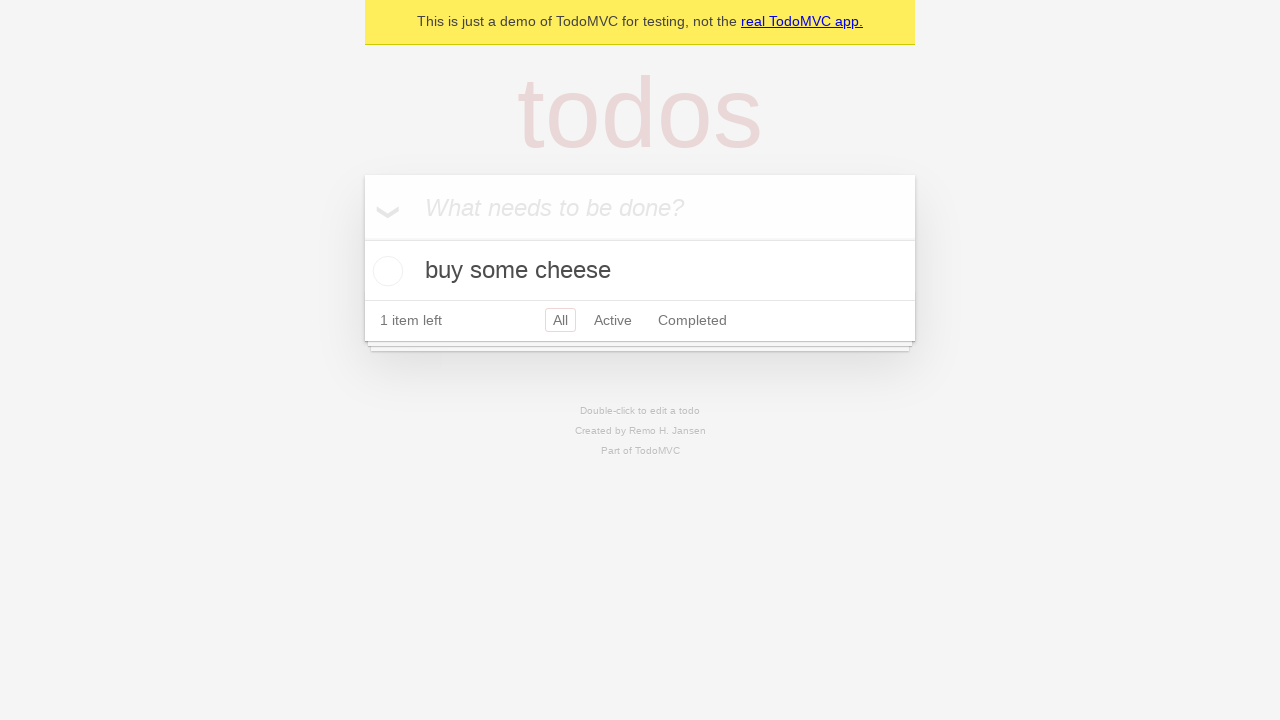

Filled todo input with 'feed the cat' on internal:attr=[placeholder="What needs to be done?"i]
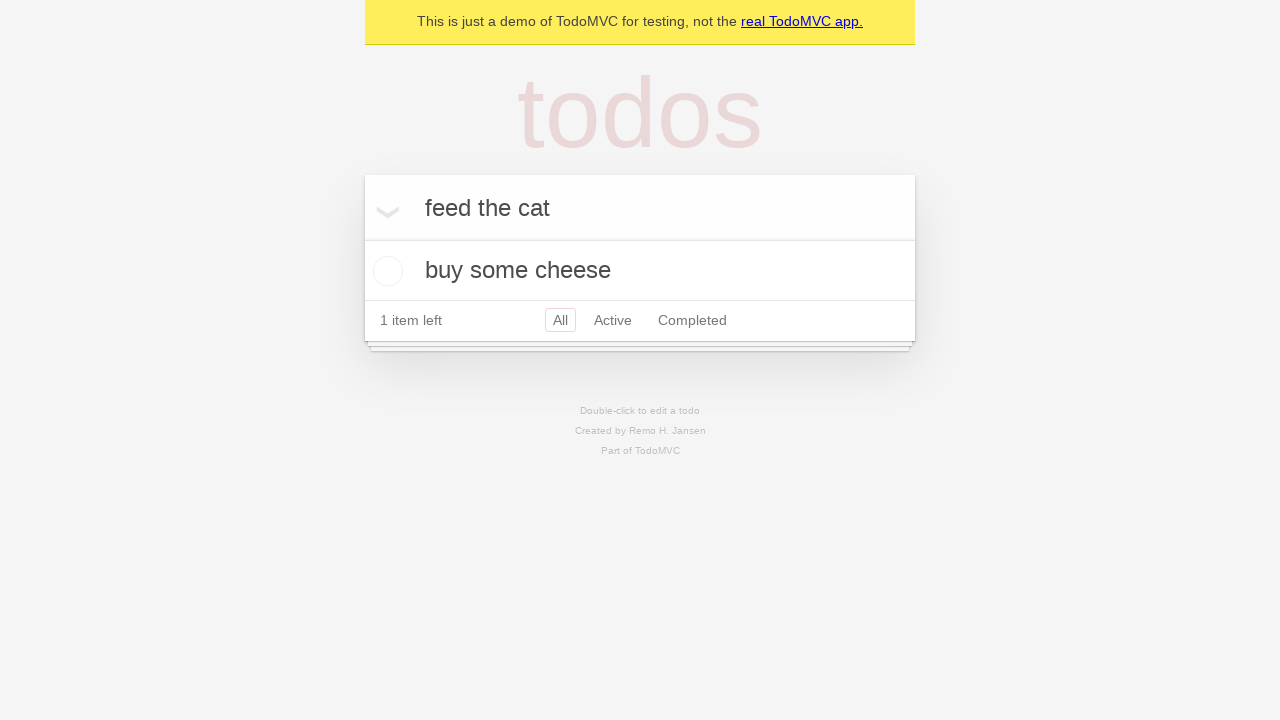

Pressed Enter to add second todo item on internal:attr=[placeholder="What needs to be done?"i]
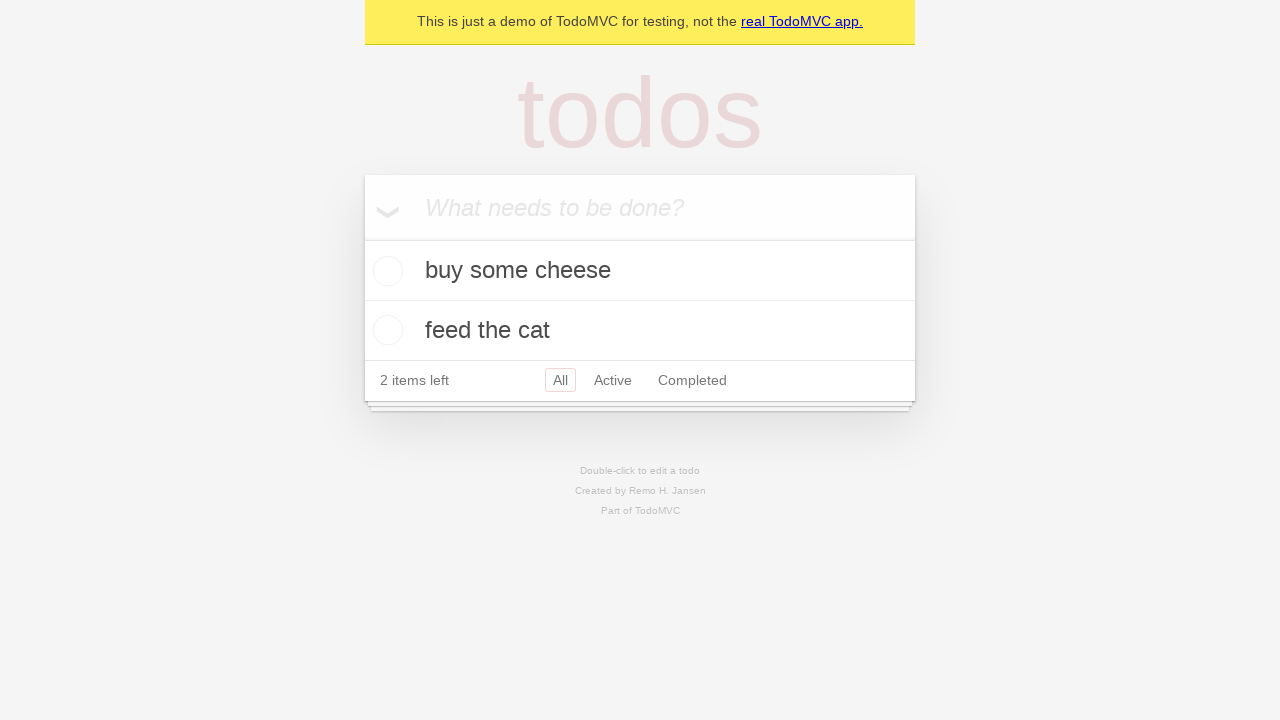

Filled todo input with 'book a doctors appointment' on internal:attr=[placeholder="What needs to be done?"i]
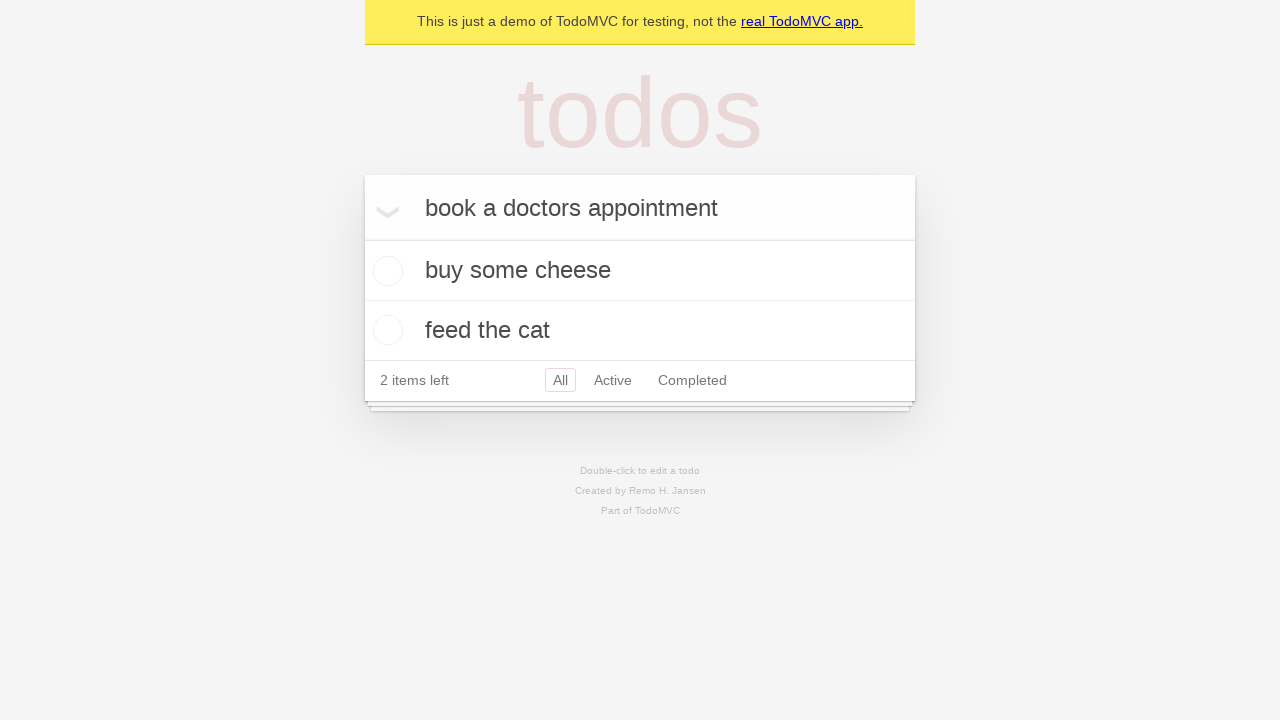

Pressed Enter to add third todo item on internal:attr=[placeholder="What needs to be done?"i]
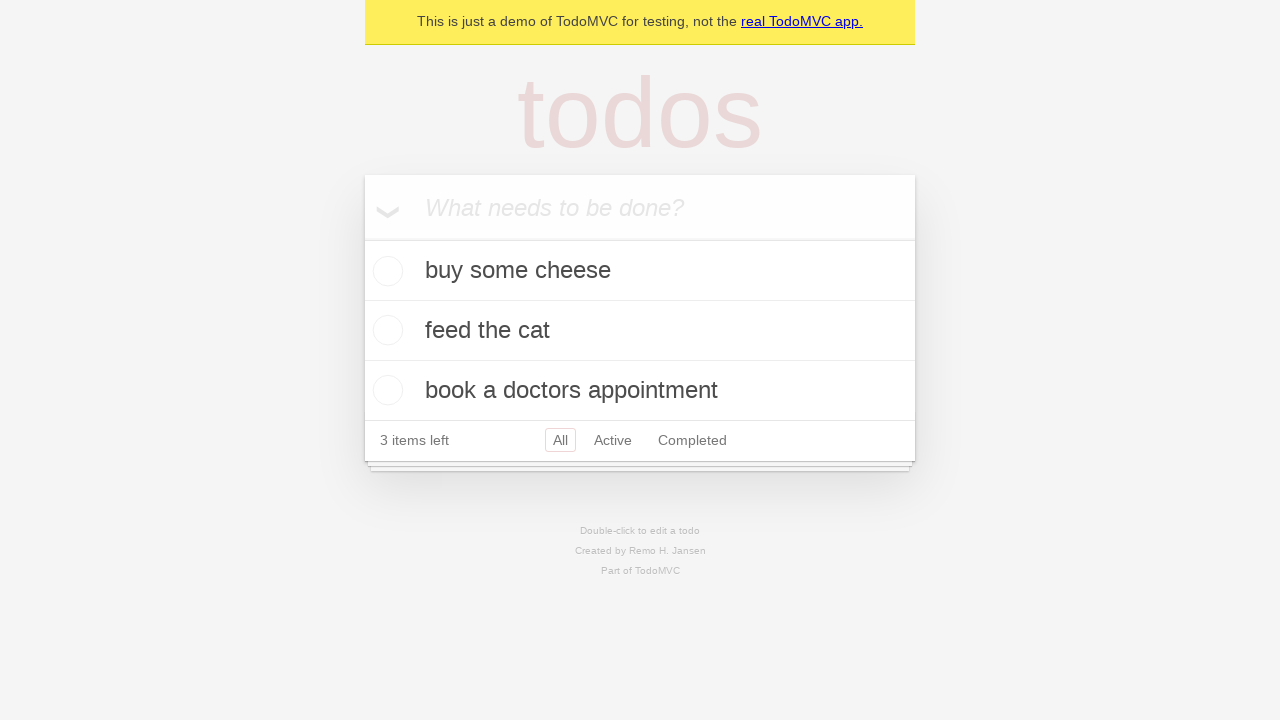

Clicked 'Mark all as complete' checkbox at (362, 238) on internal:label="Mark all as complete"i
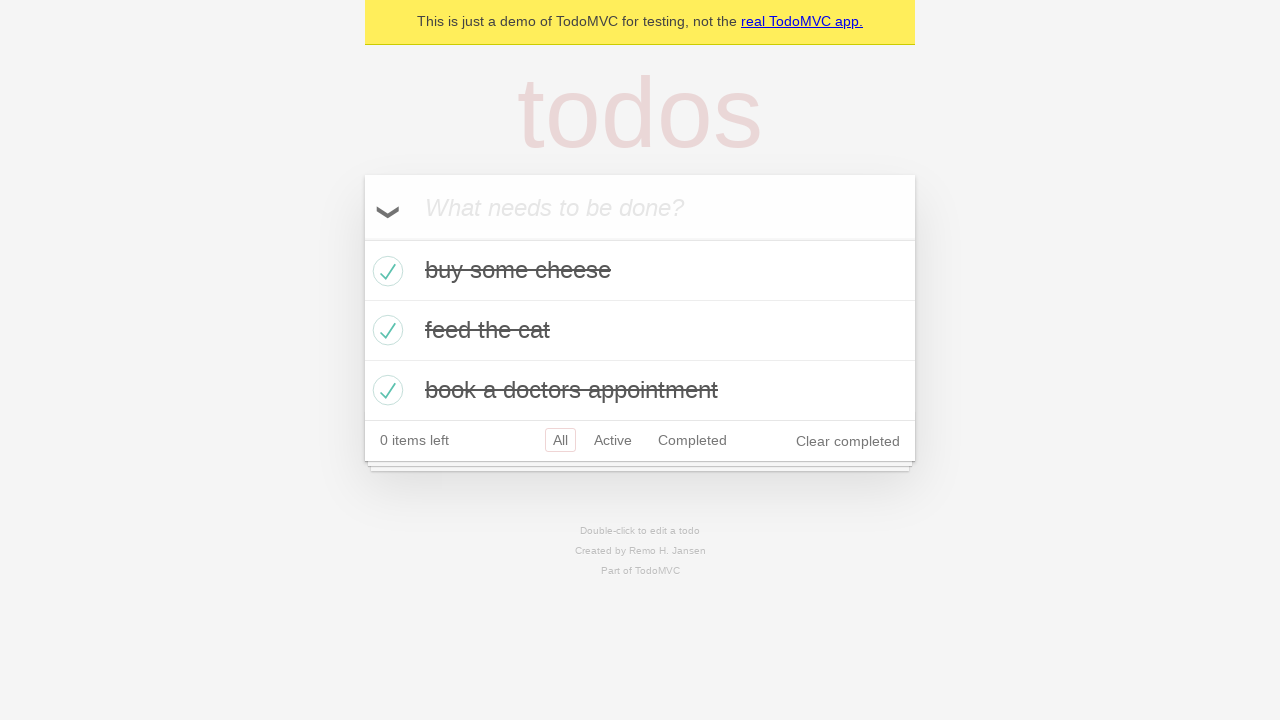

Verified that todo items are marked as completed
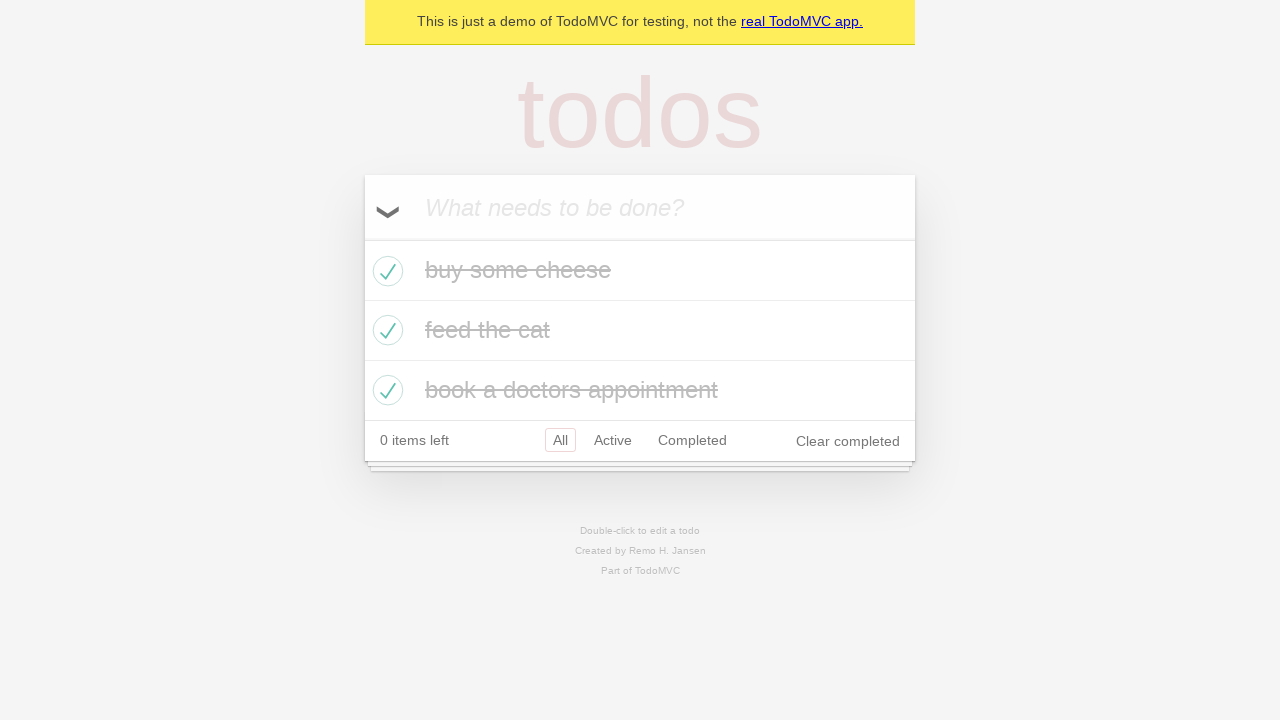

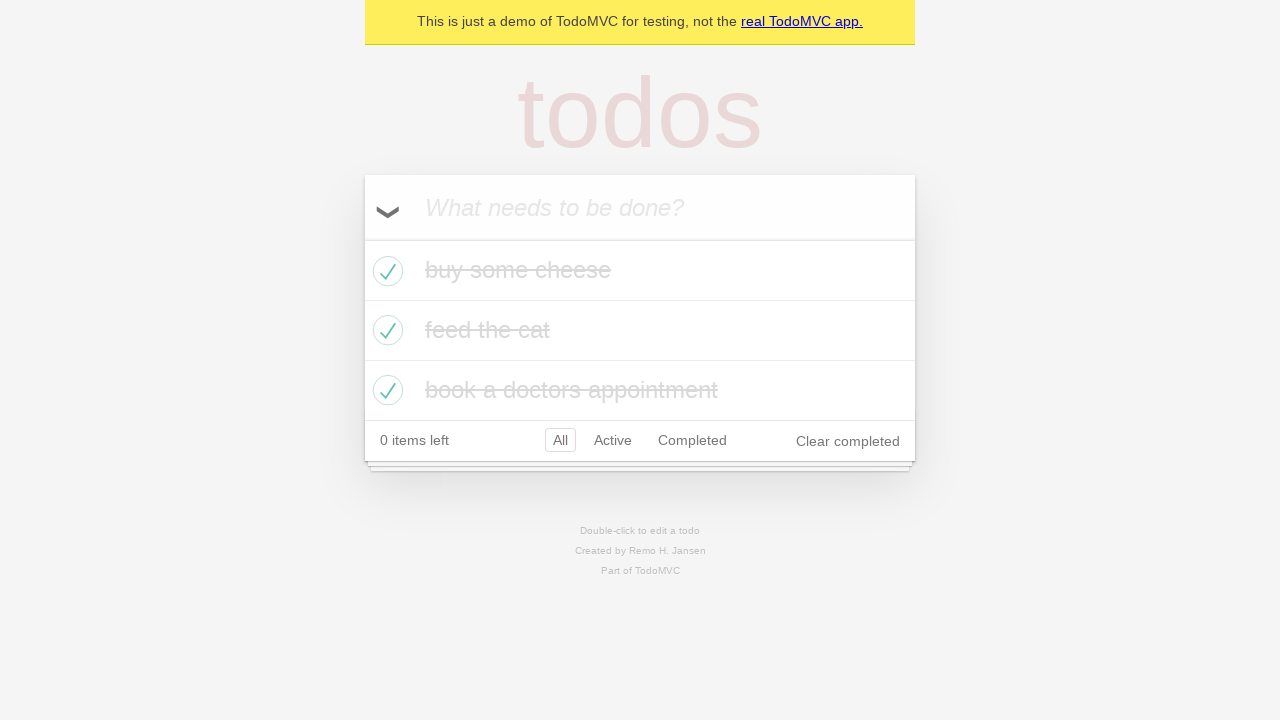